Navigates to mortgage calculator website and scrolls to the loan term field to verify the page layout

Starting URL: https://mortgagecalculator.org

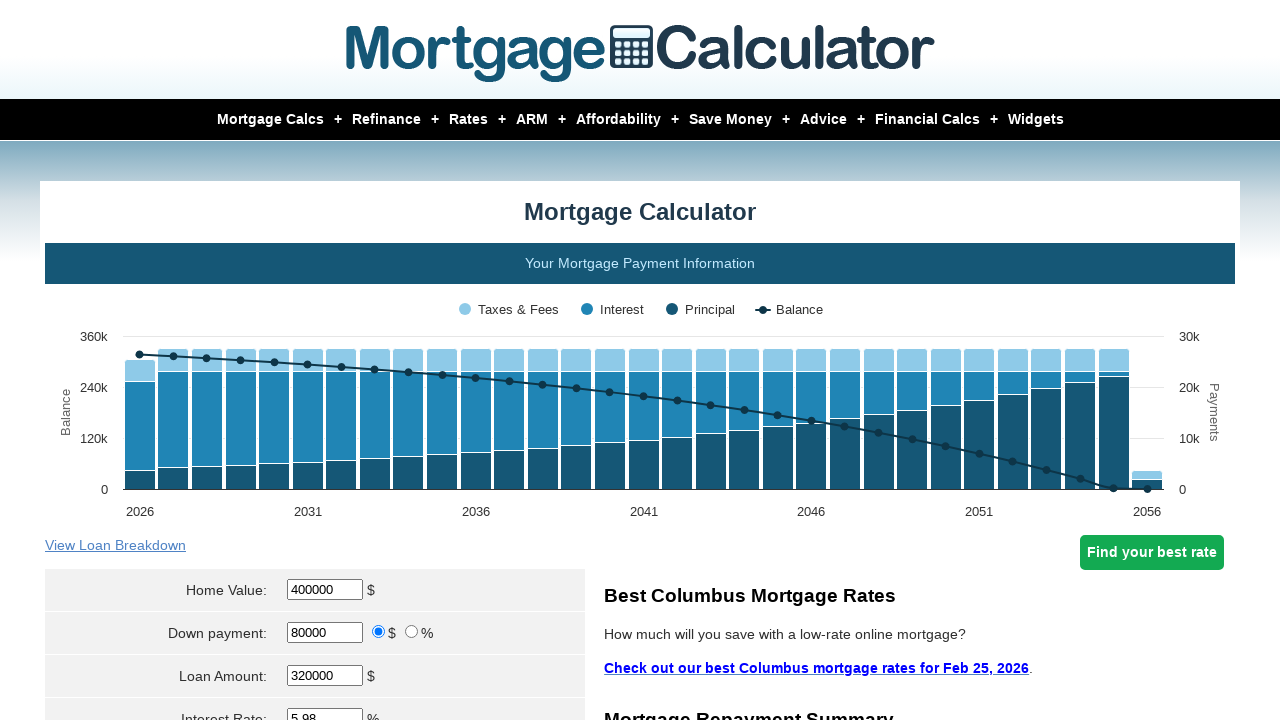

Located the loan term field element
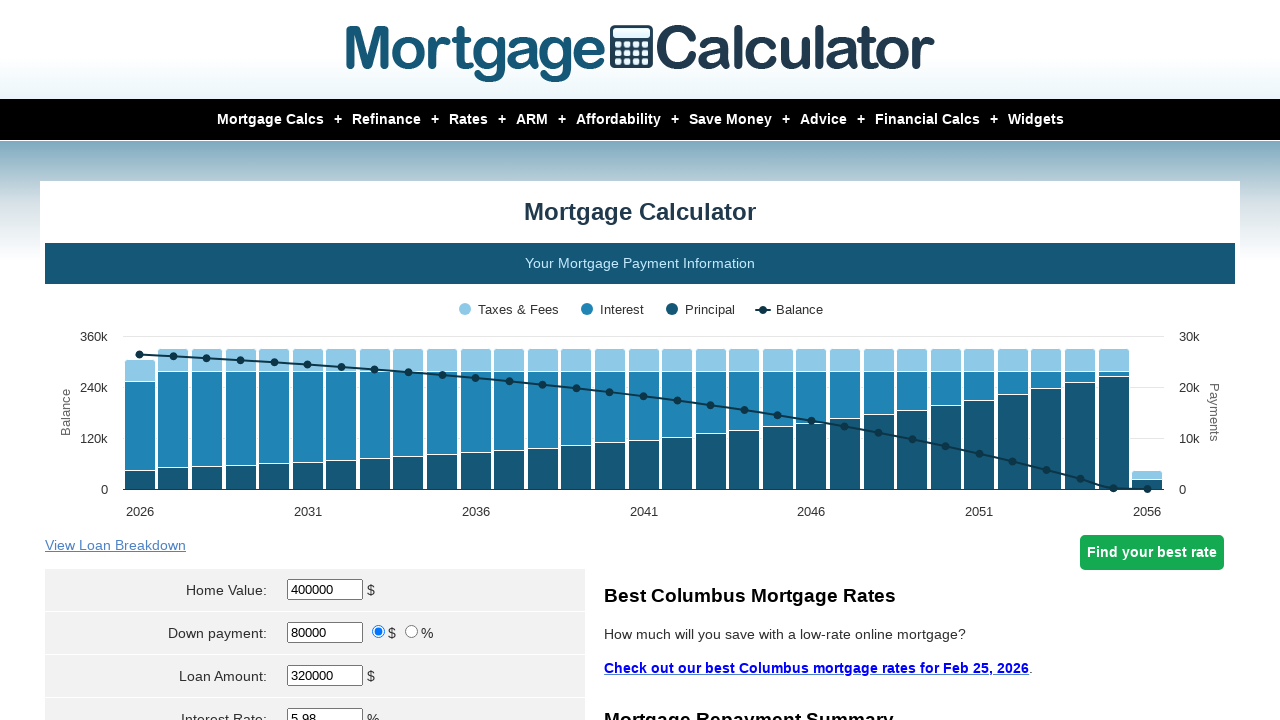

Scrolled to the loan term field to verify page layout
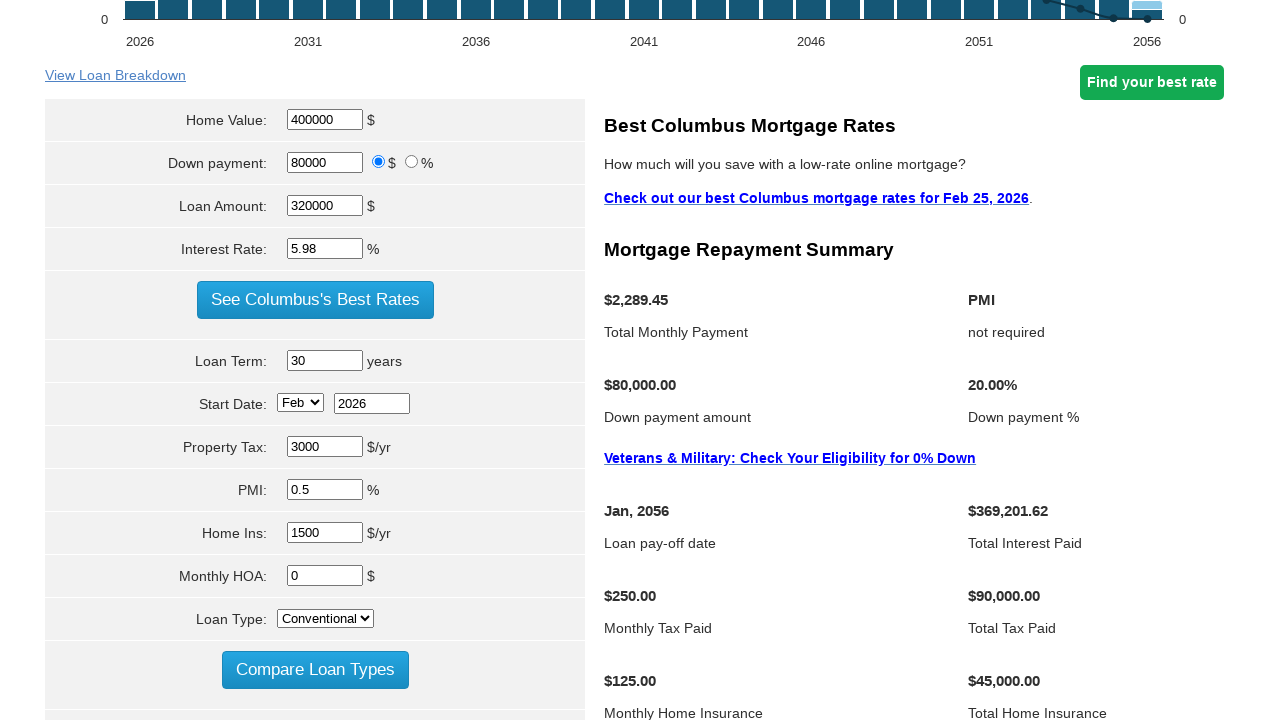

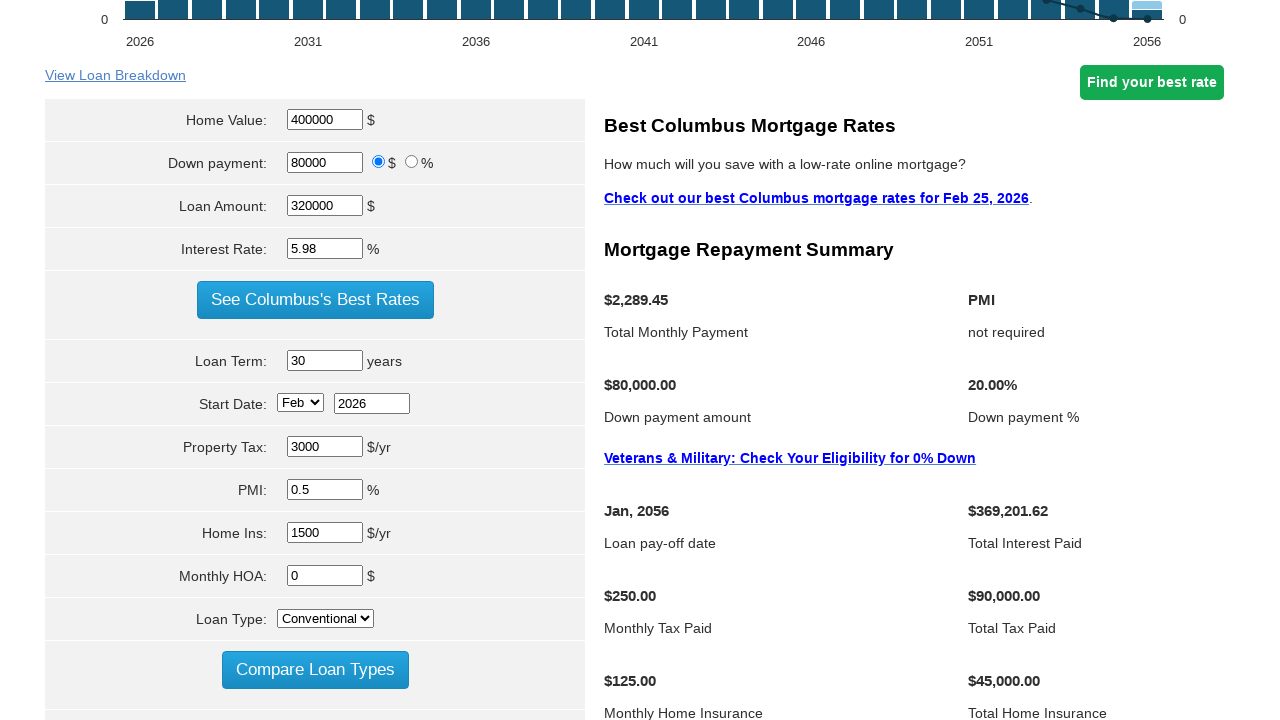